Tests click and hold with resize functionality by dragging a resize handle

Starting URL: https://demoqa.com/resizable

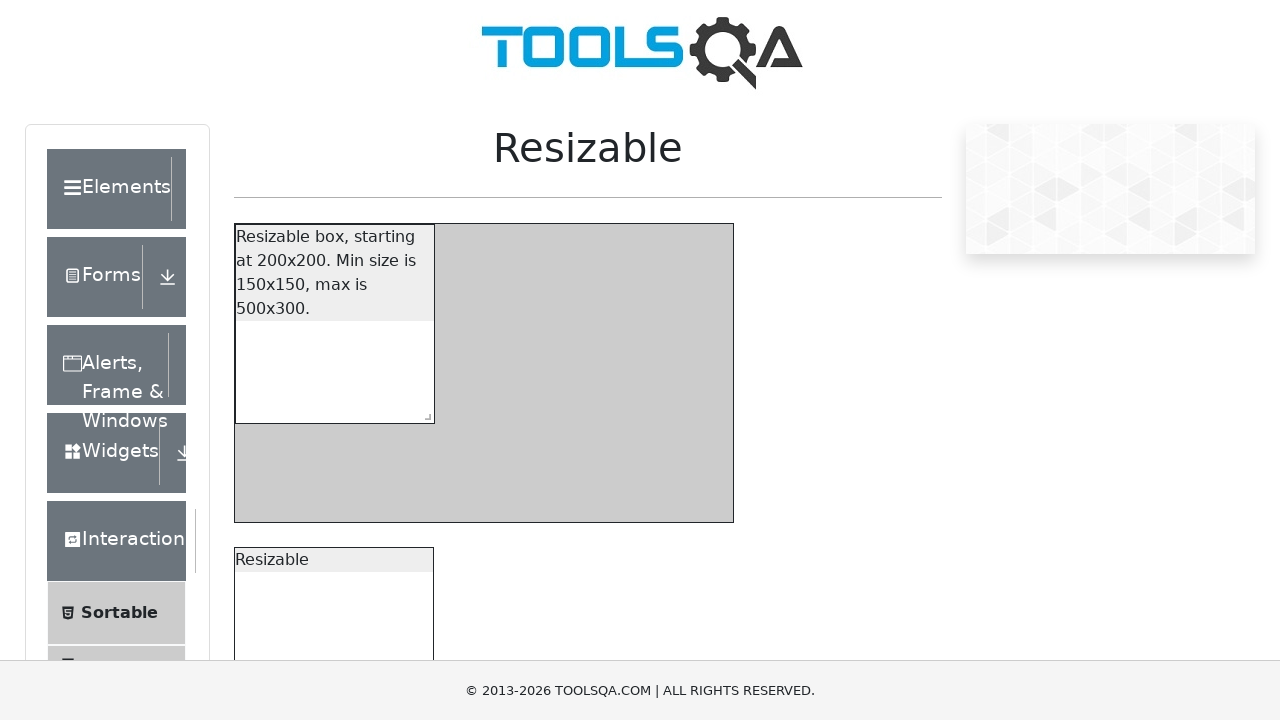

Navigated to resizable demo page
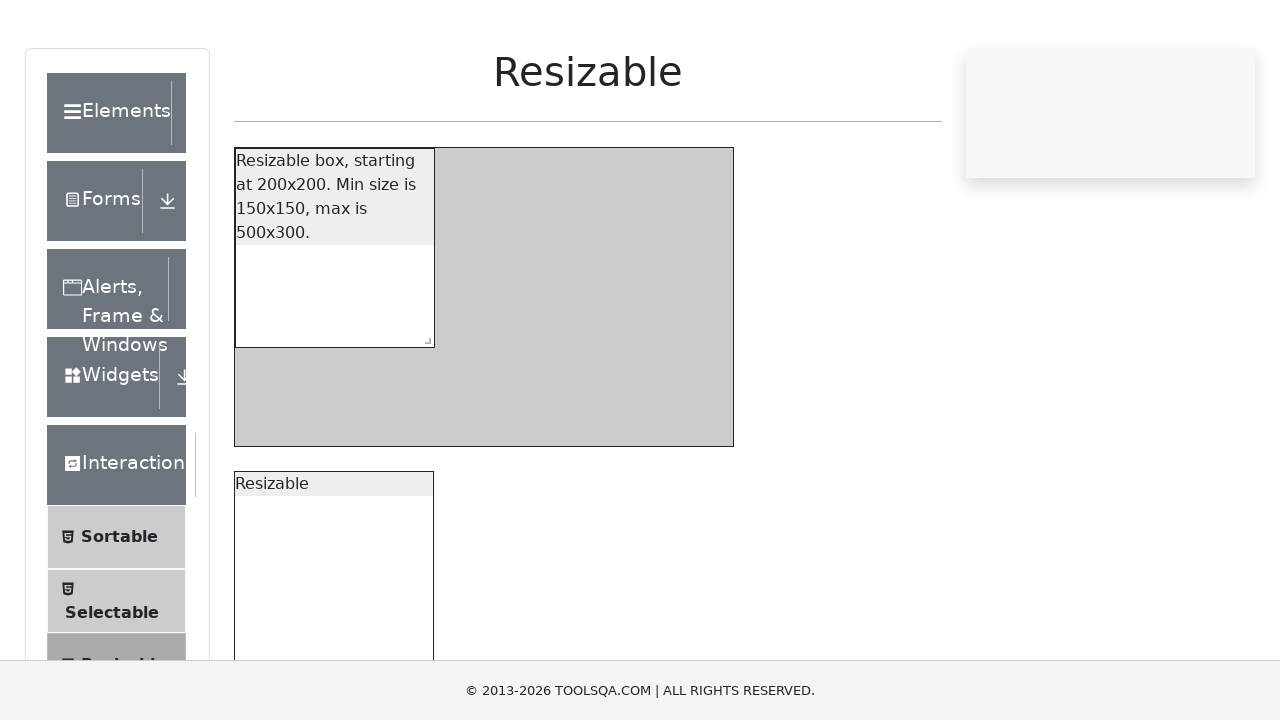

Located resize handle element
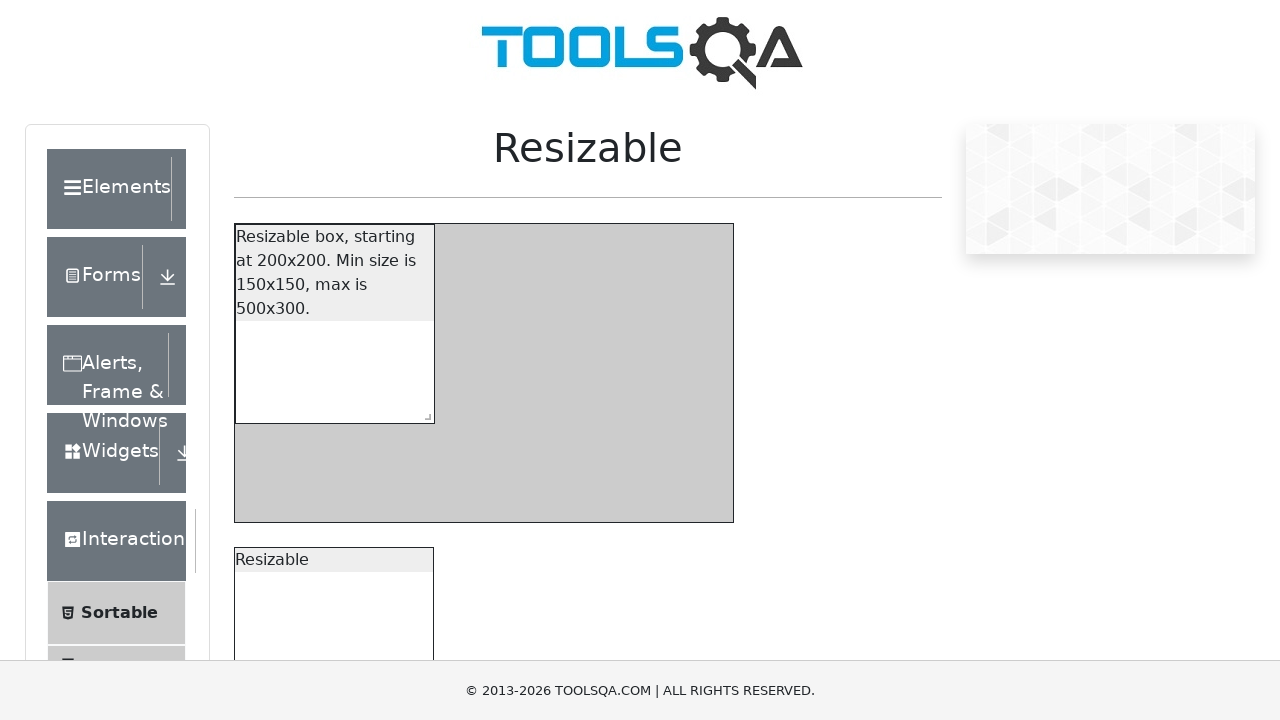

Retrieved resize handle bounding box
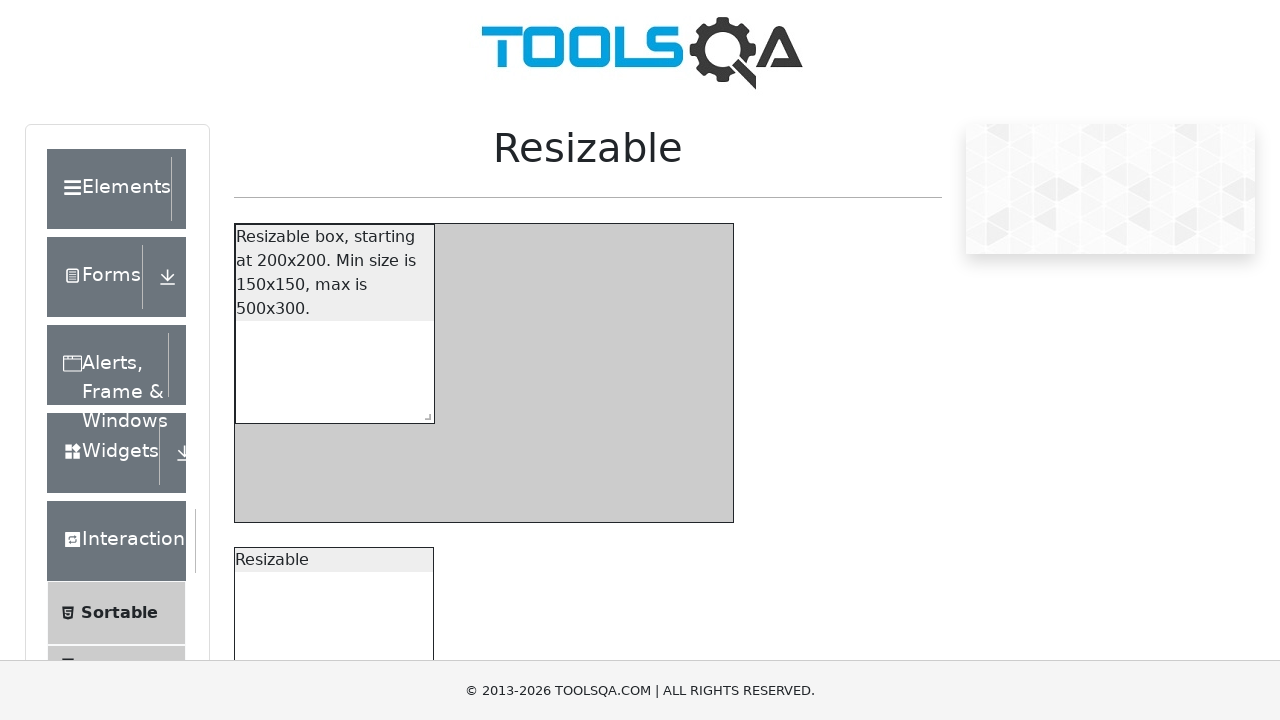

Moved mouse to center of resize handle at (423, 736)
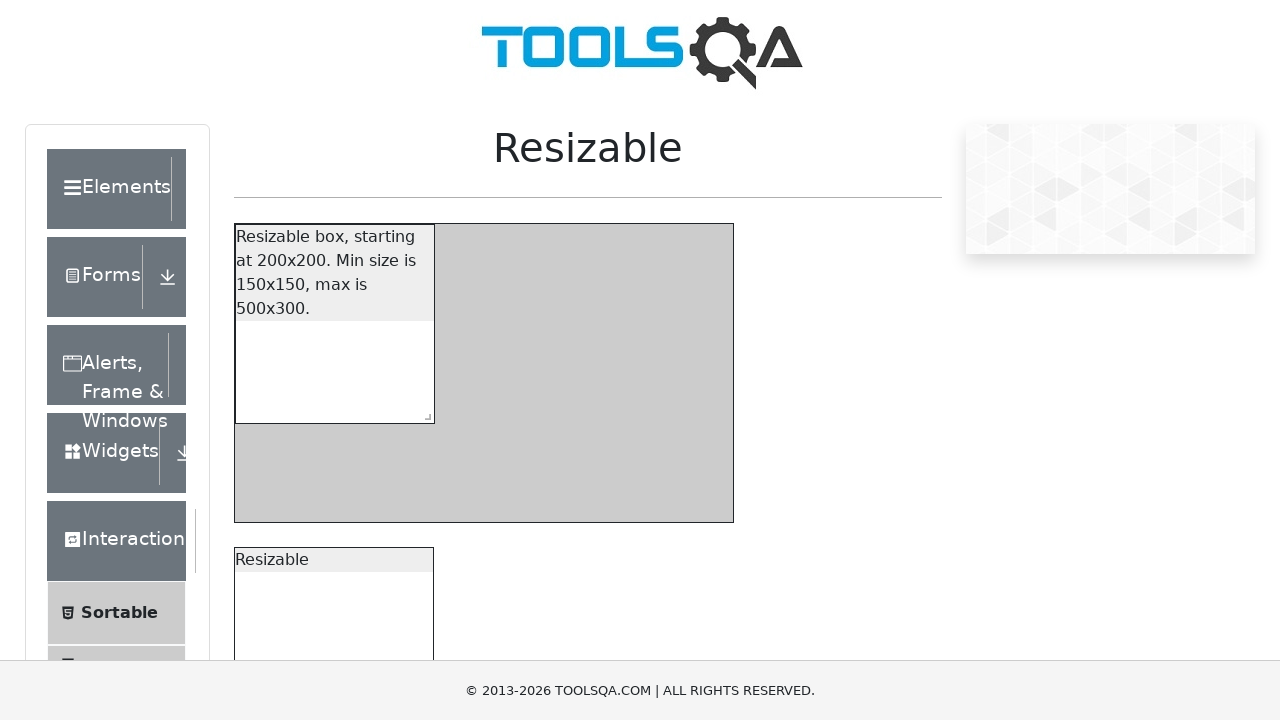

Pressed mouse button down to initiate drag at (423, 736)
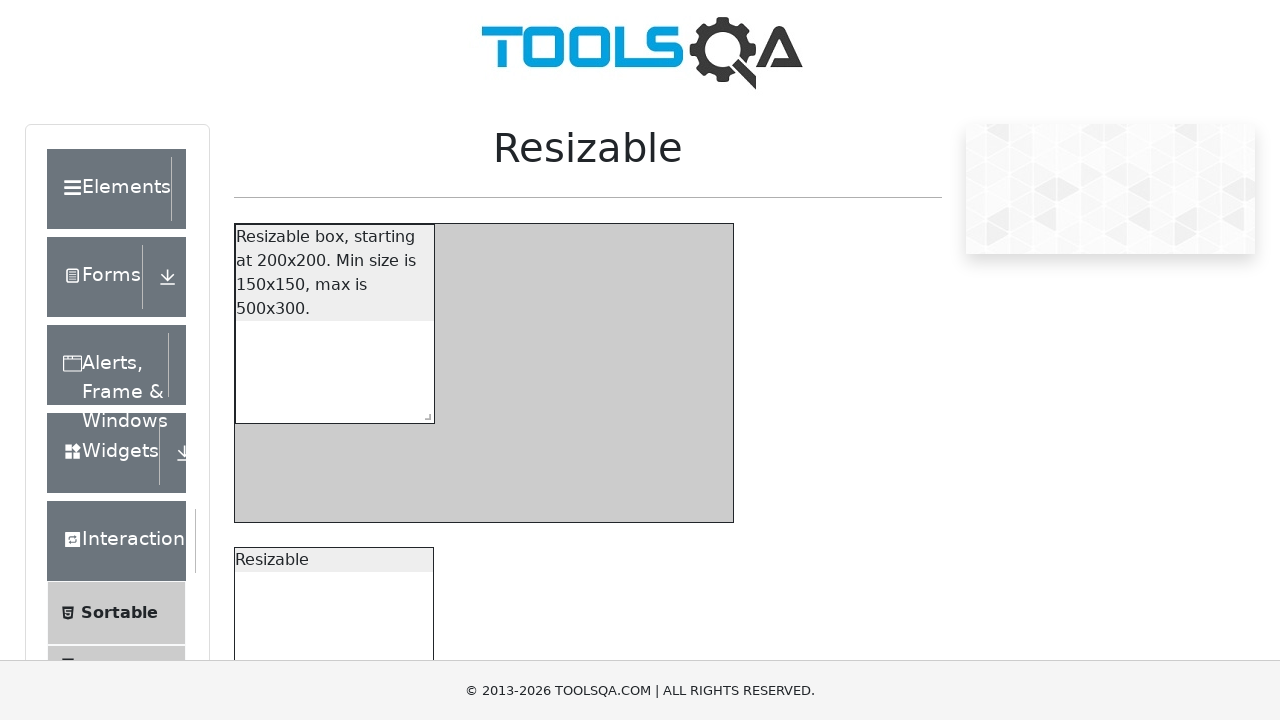

Dragged resize handle to new position (300px right, 206px down) at (713, 932)
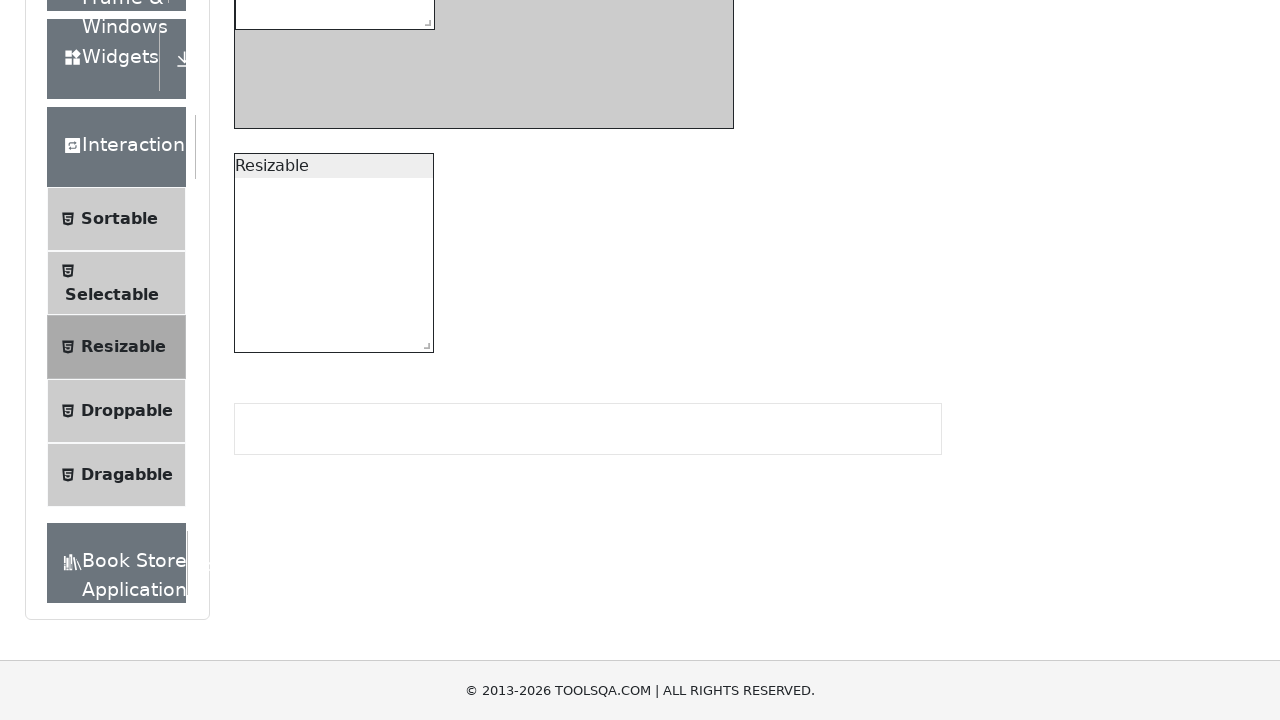

Released mouse button to complete resize at (713, 932)
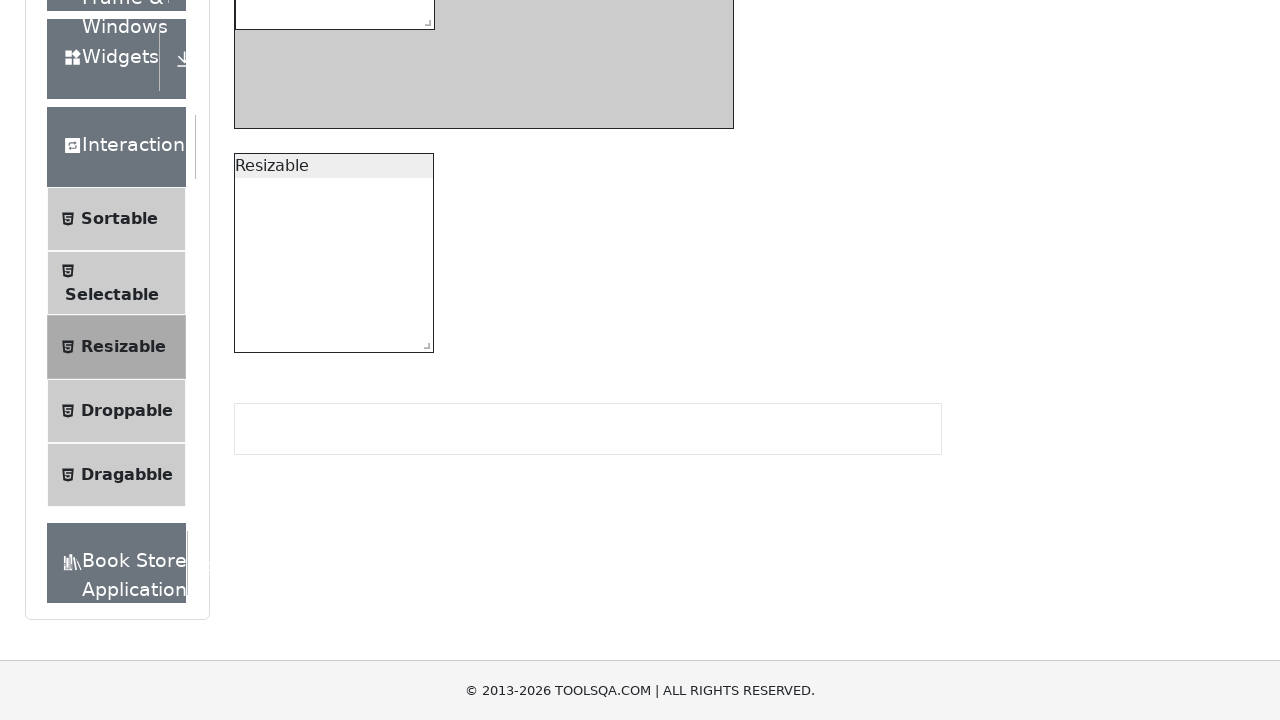

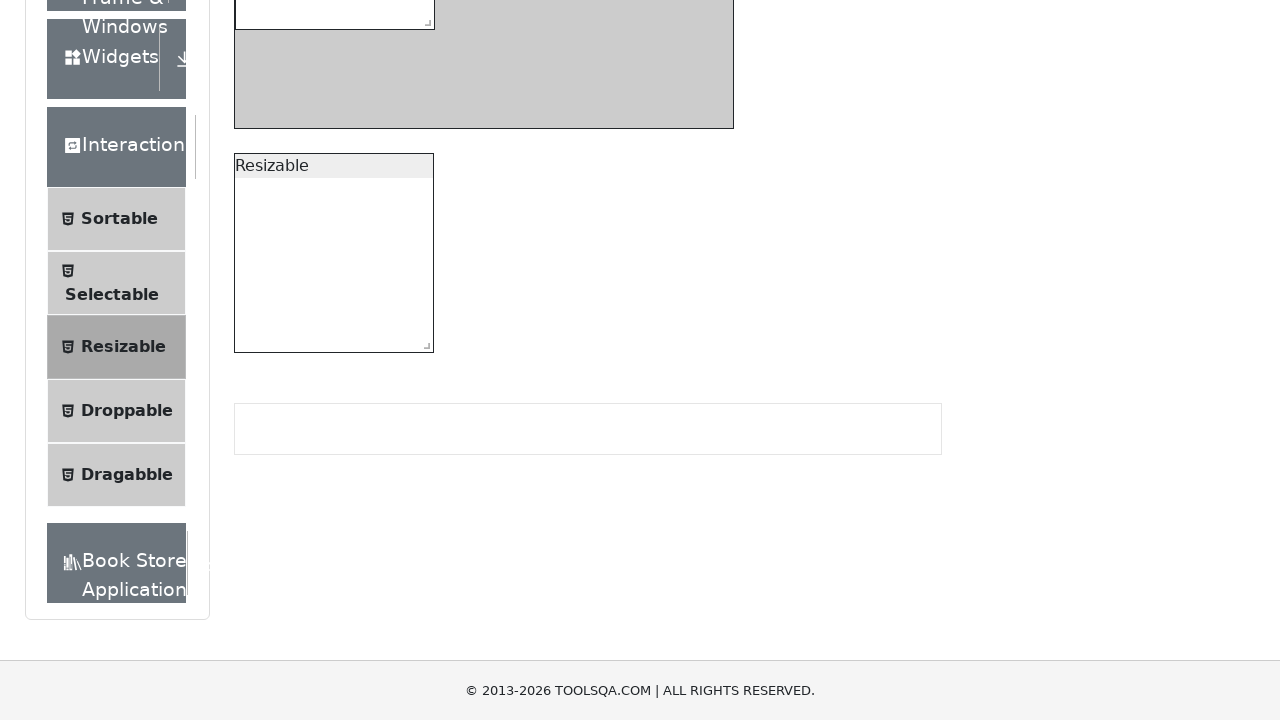